Waits for a price to reach $100, clicks a book button, solves a mathematical problem, and submits the answer

Starting URL: http://suninjuly.github.io/explicit_wait2.html

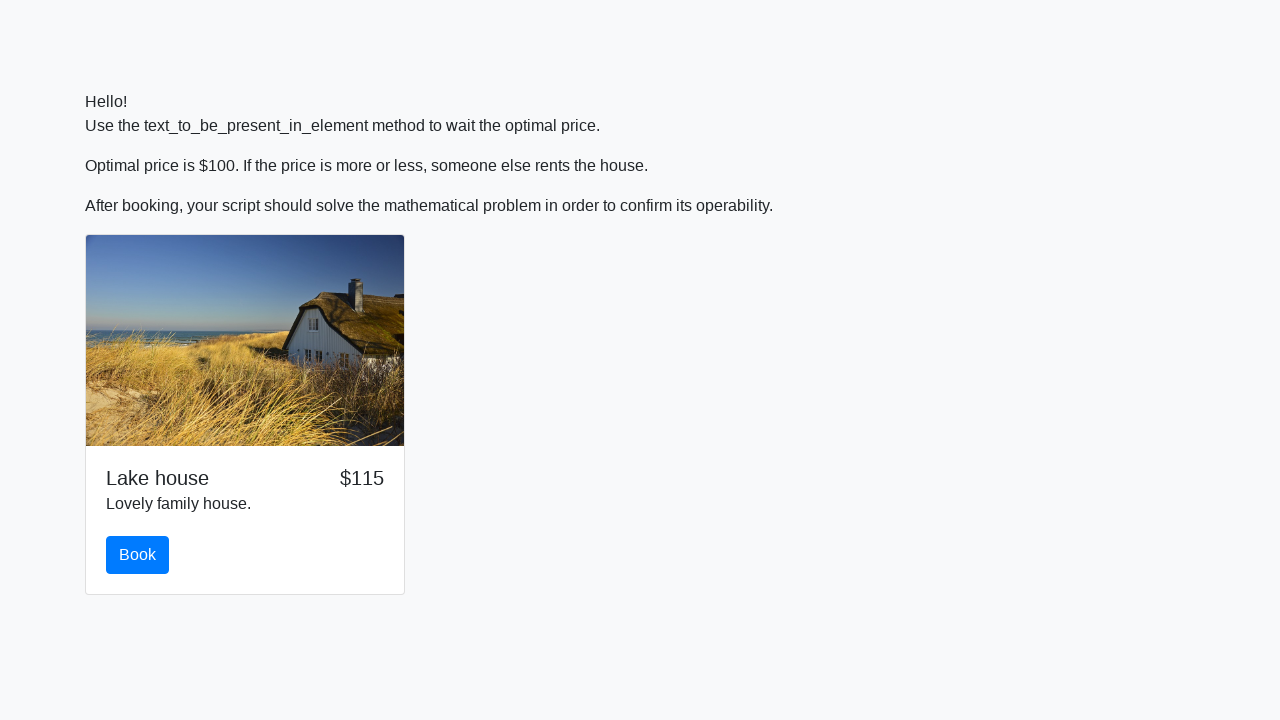

Waited for price to reach $100
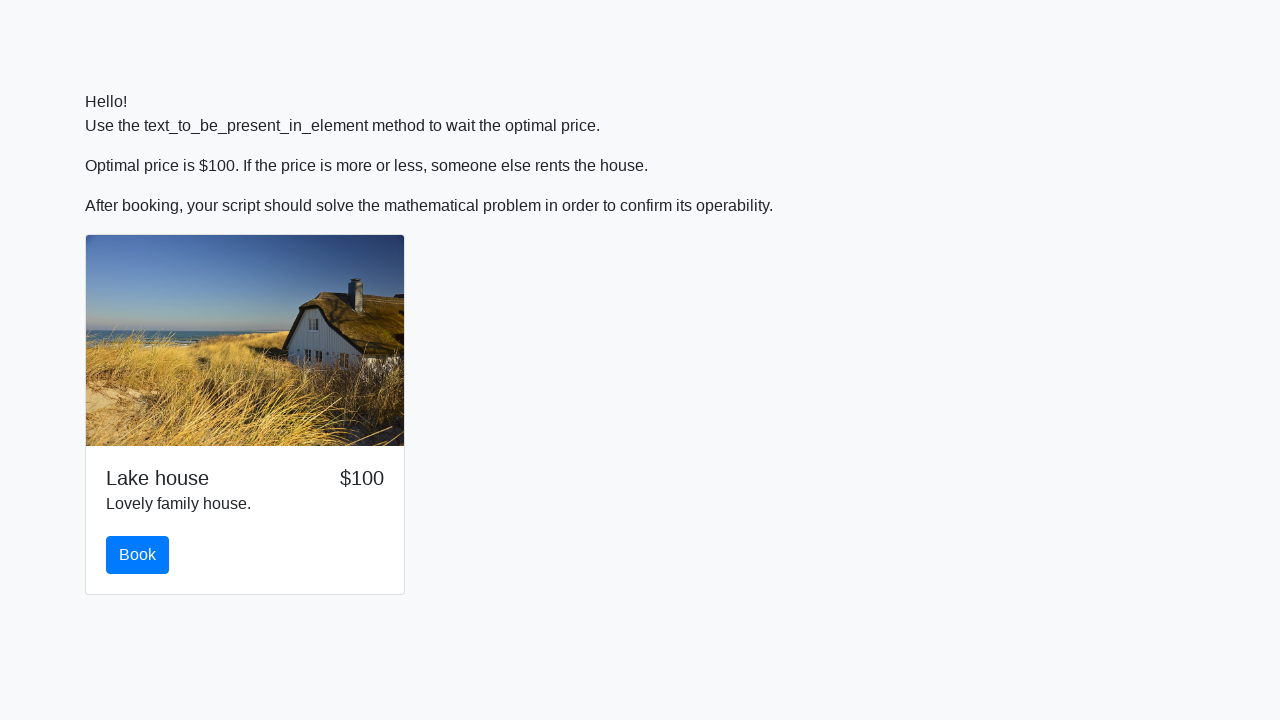

Clicked the book button at (138, 555) on #book
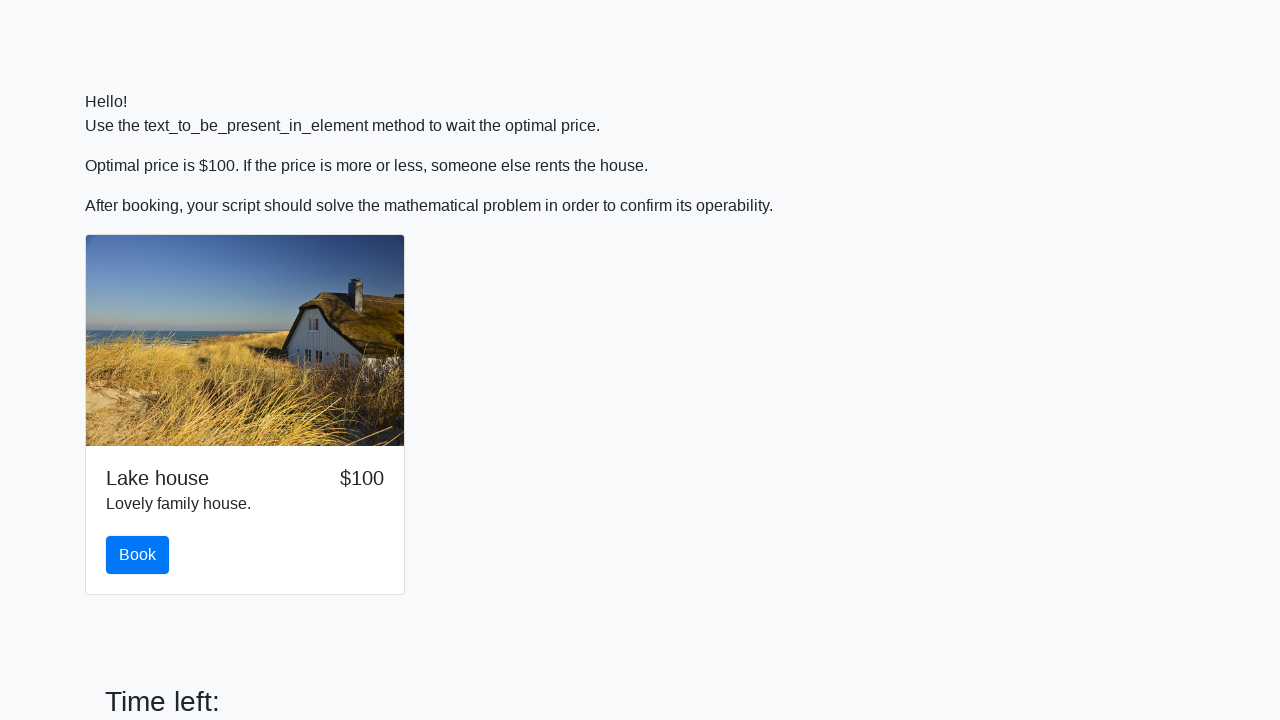

Retrieved x value from page: 740
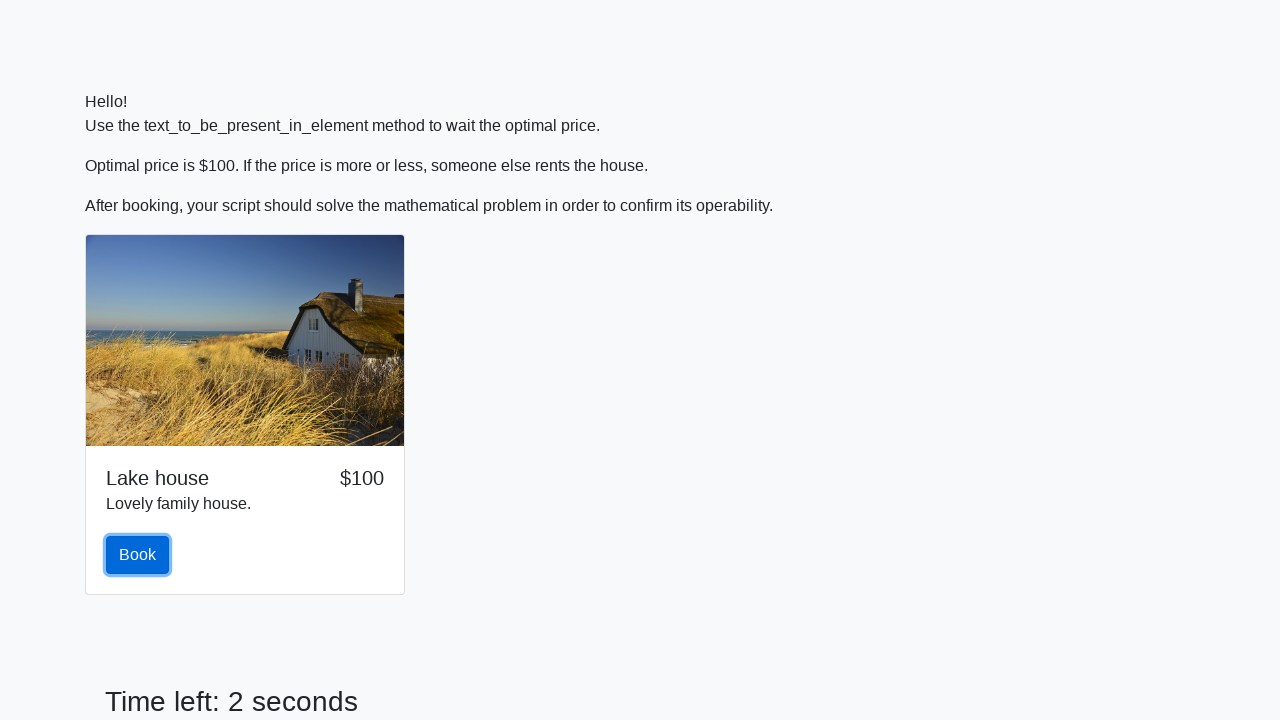

Calculated mathematical function result: 2.472856662100954
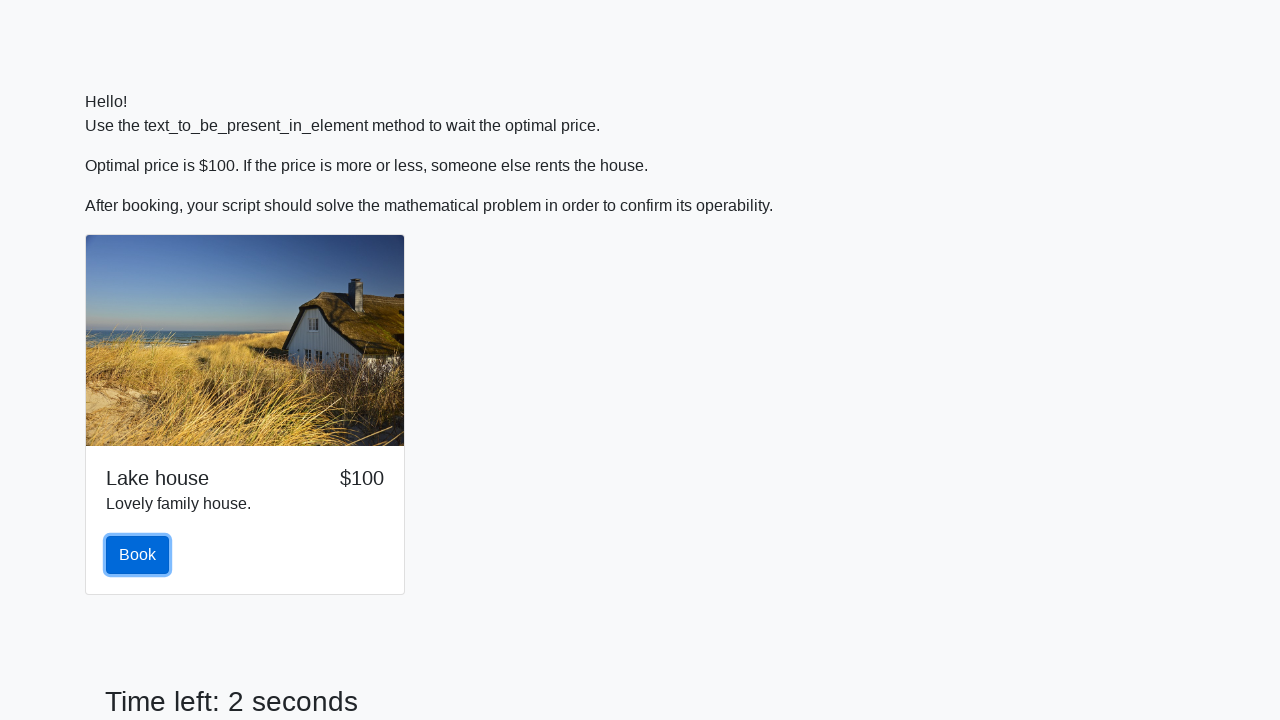

Filled answer into text field on input[type="text"]
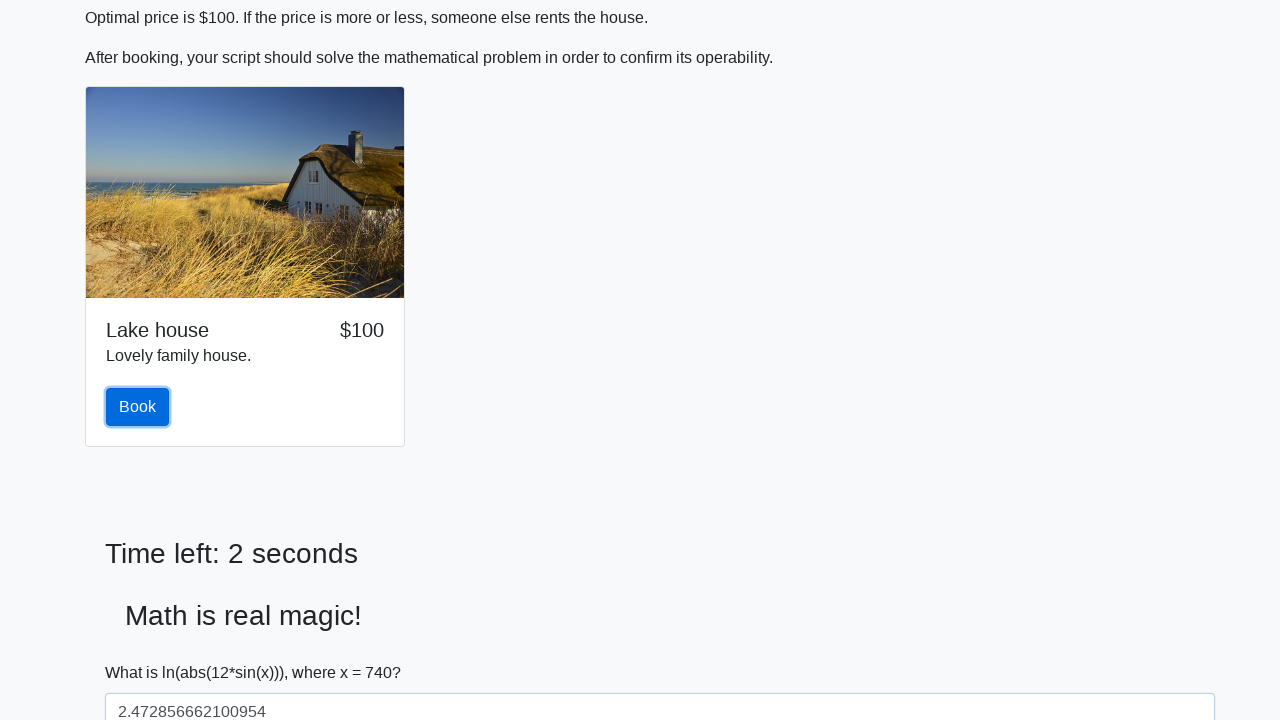

Clicked submit button at (143, 651) on button[type="submit"]
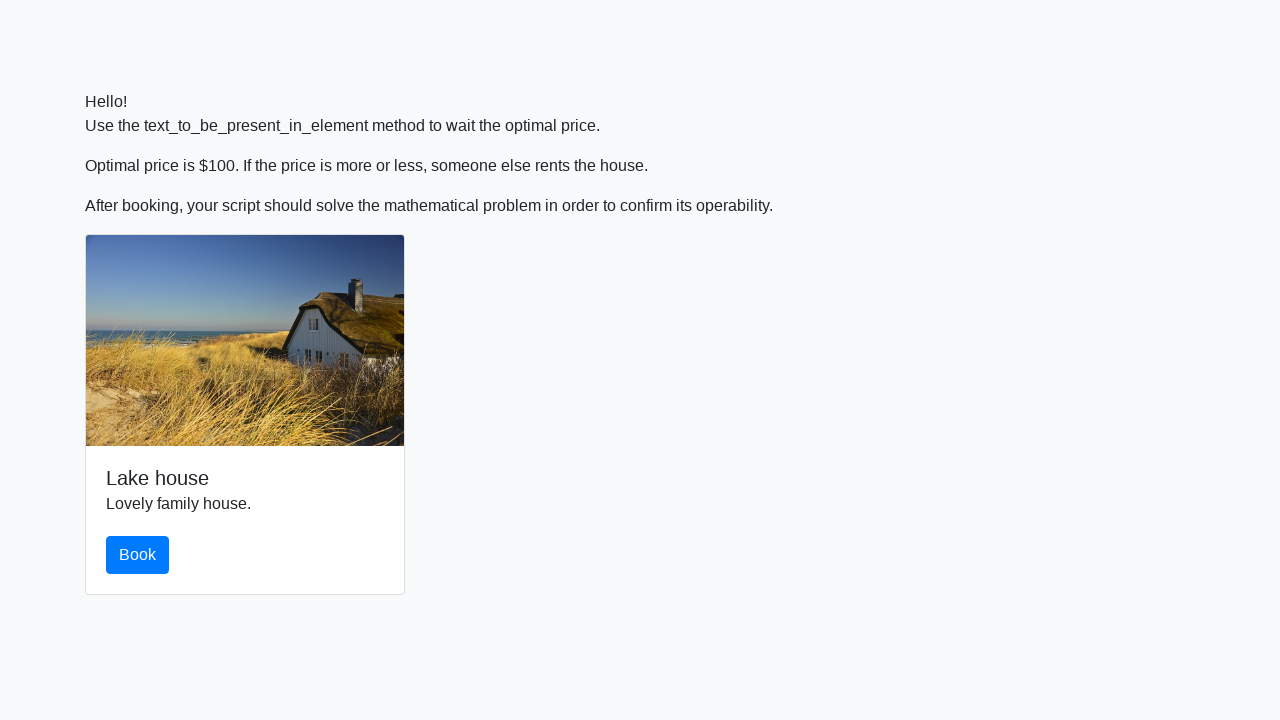

Set up dialog handler to accept alerts
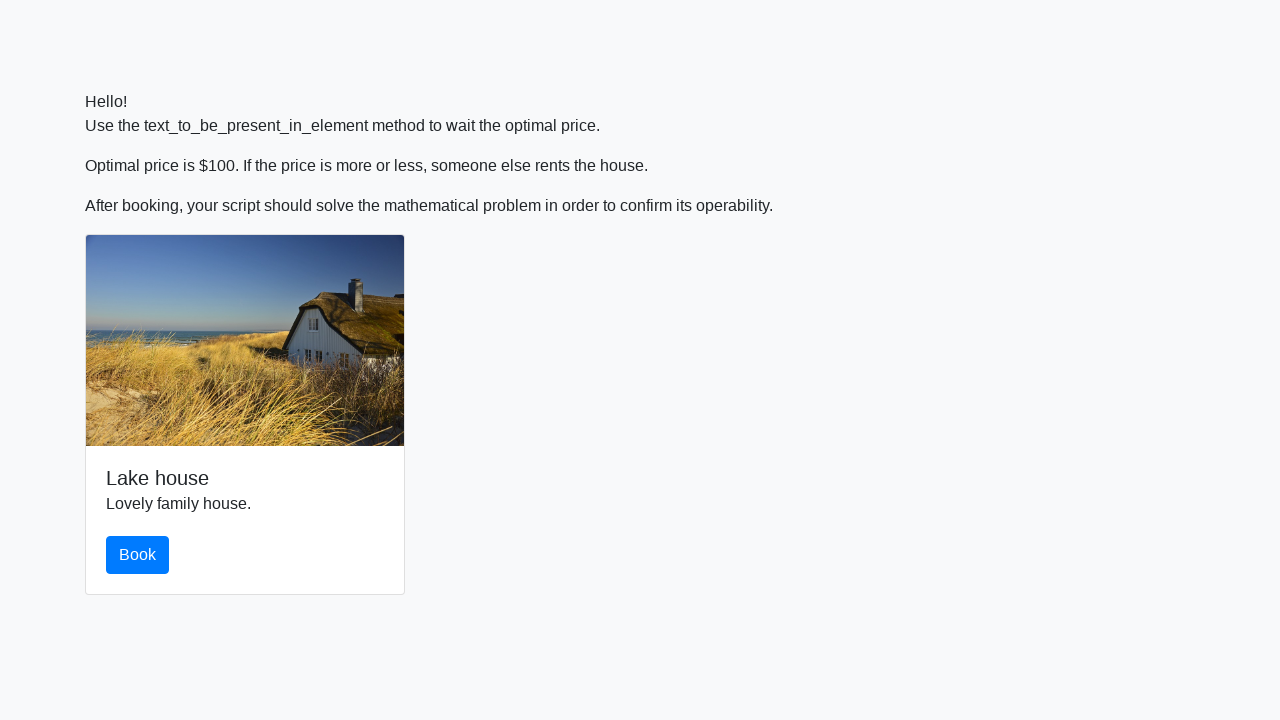

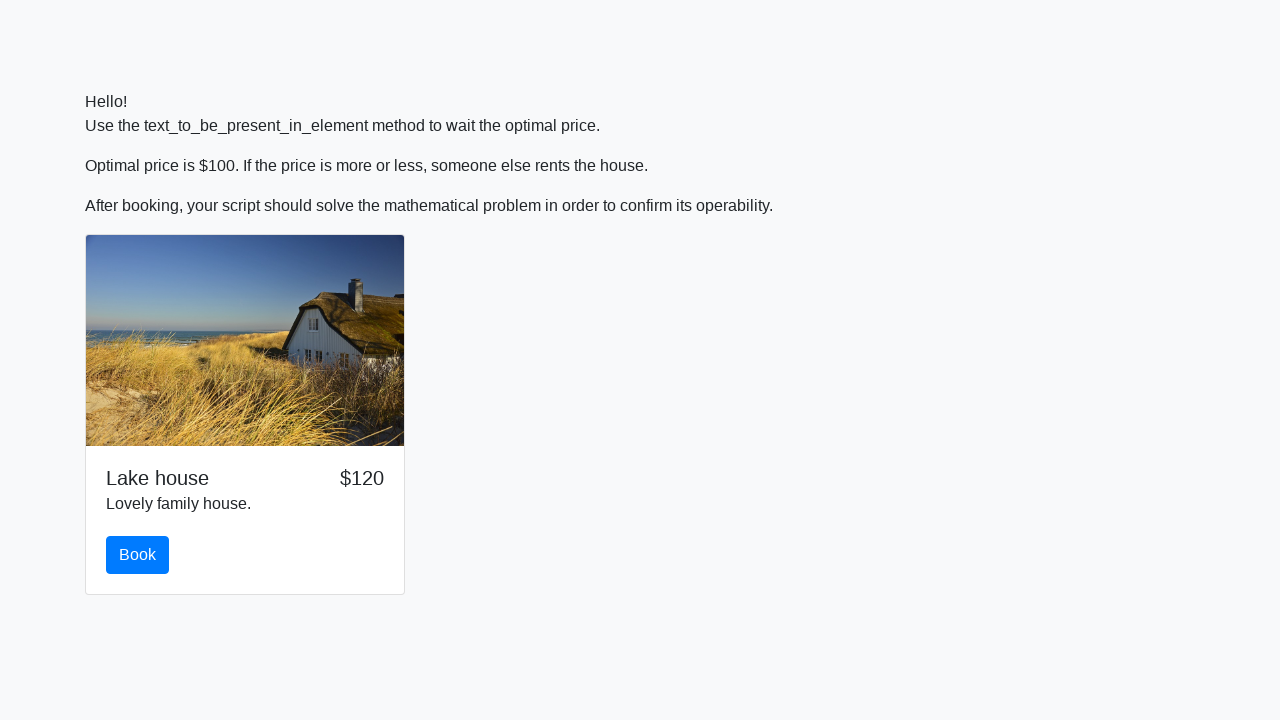